Tests form submission by filling username and email fields and clicking submit

Starting URL: https://demoqa.com/text-box

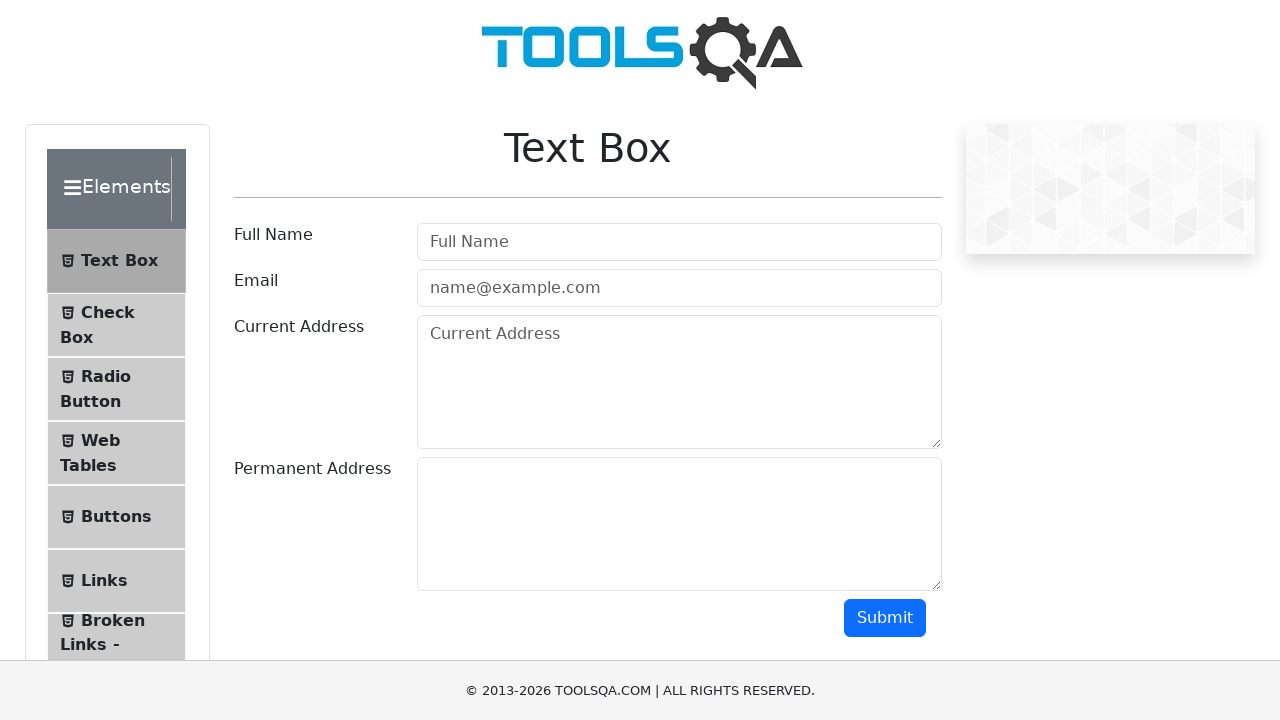

Filled username field with 'kevin' on #userName
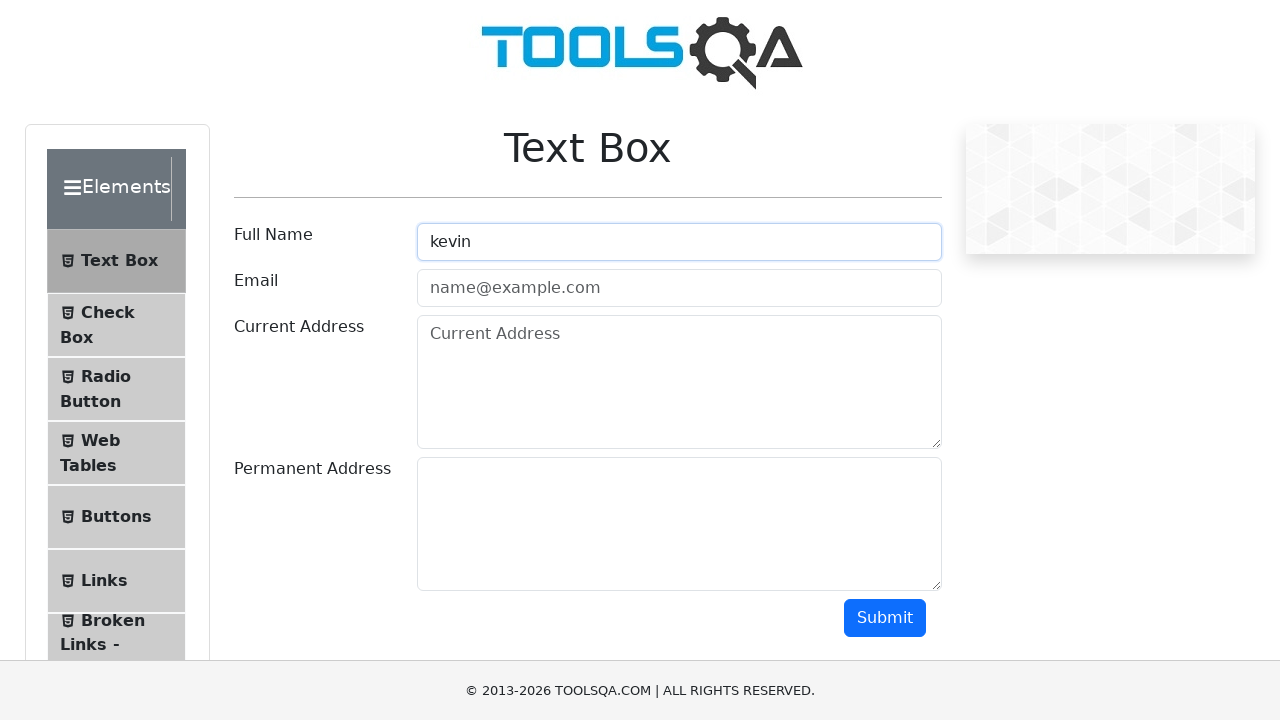

Filled email field with 'kevin@gmail.com' on #userEmail
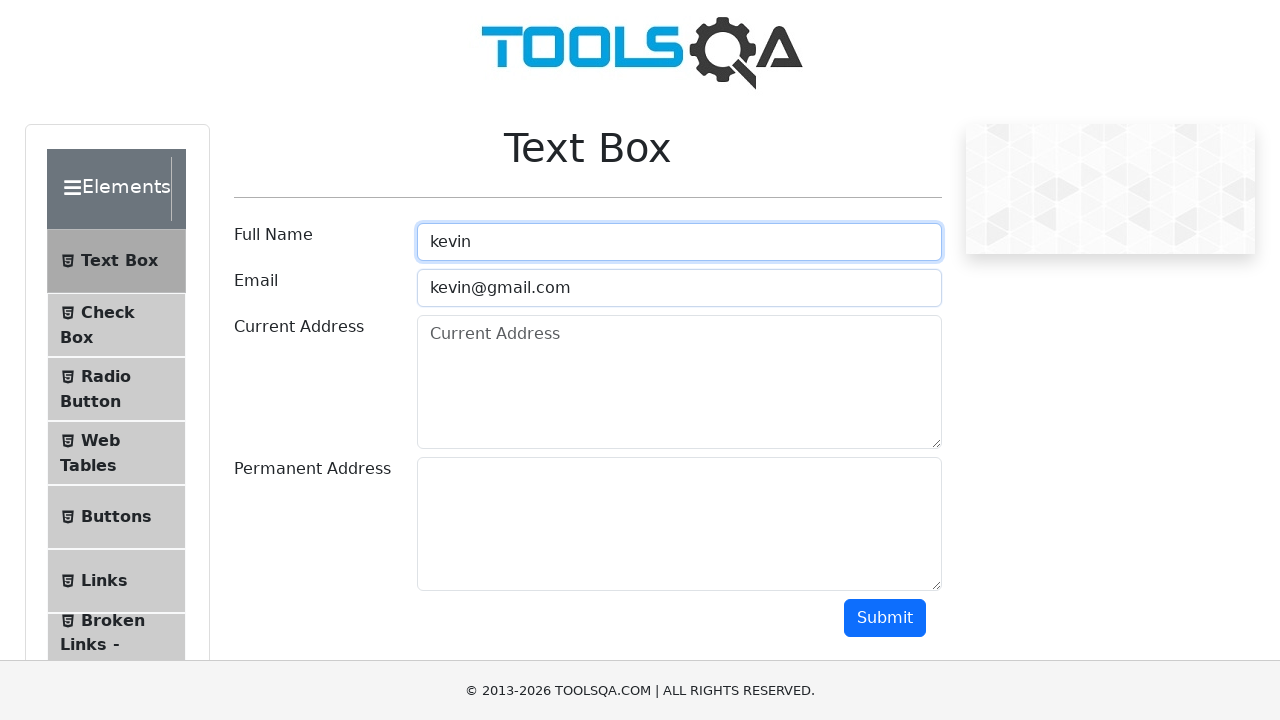

Clicked submit button to complete form submission at (885, 618) on #submit
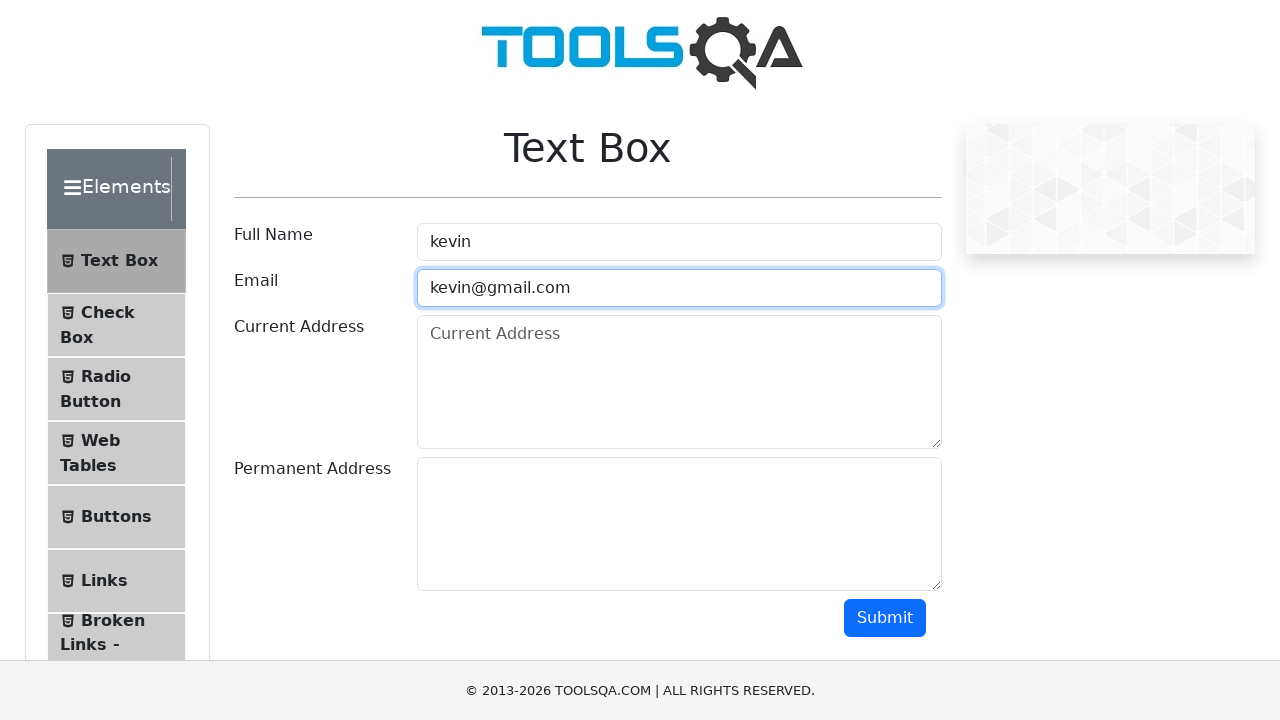

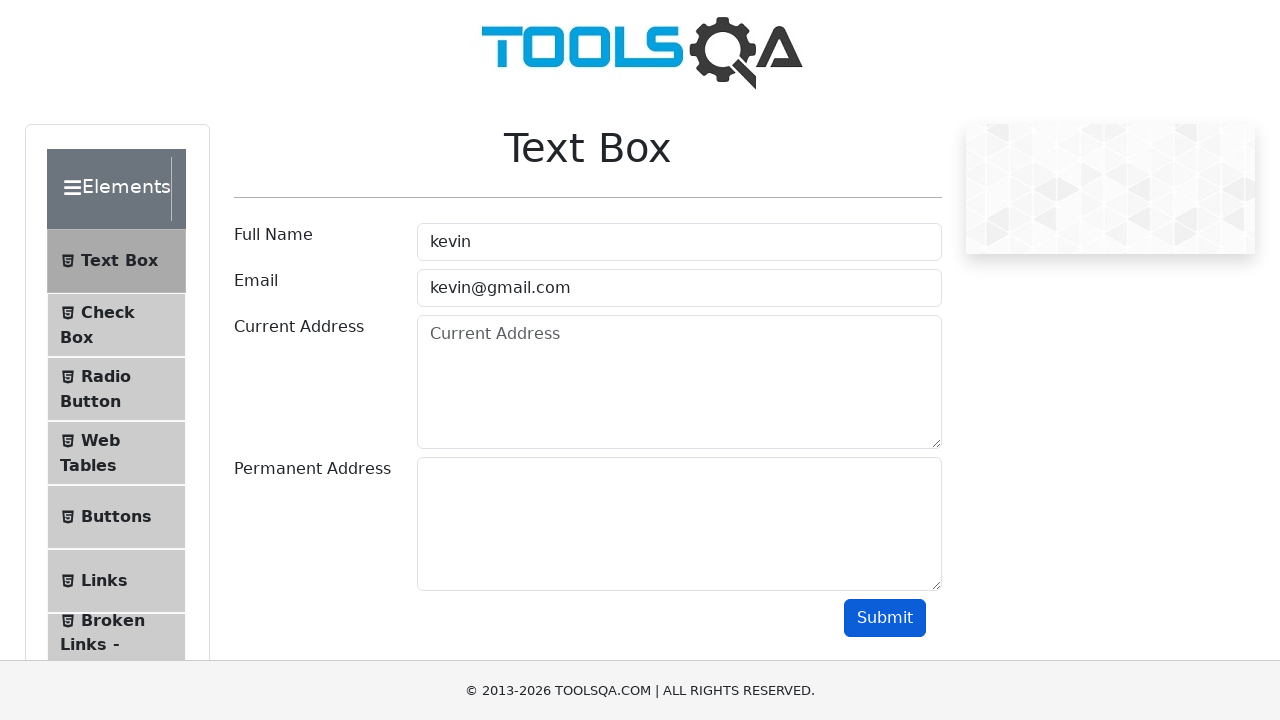